Tests JavaScript alert handling by clicking a button that triggers an alert, accepting the alert, and then clicking a header element on the page.

Starting URL: https://demoqa.com/alerts

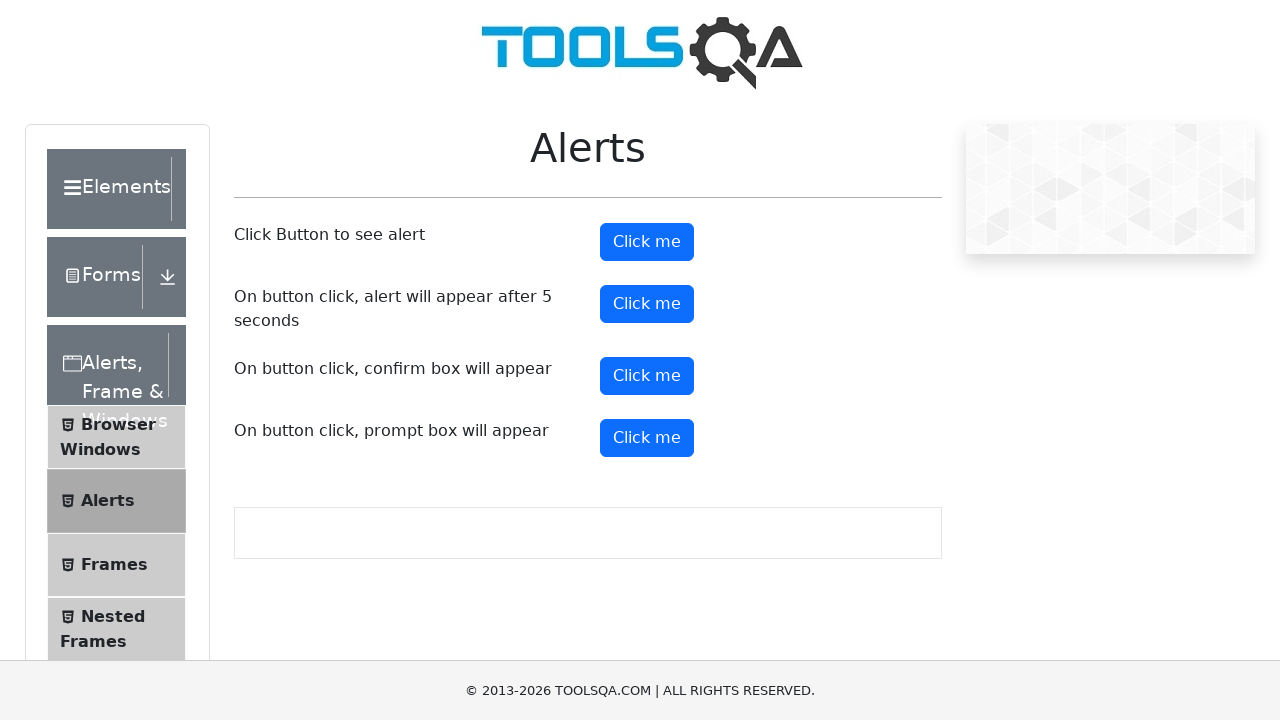

Clicked alert button to trigger JavaScript alert at (647, 242) on #alertButton
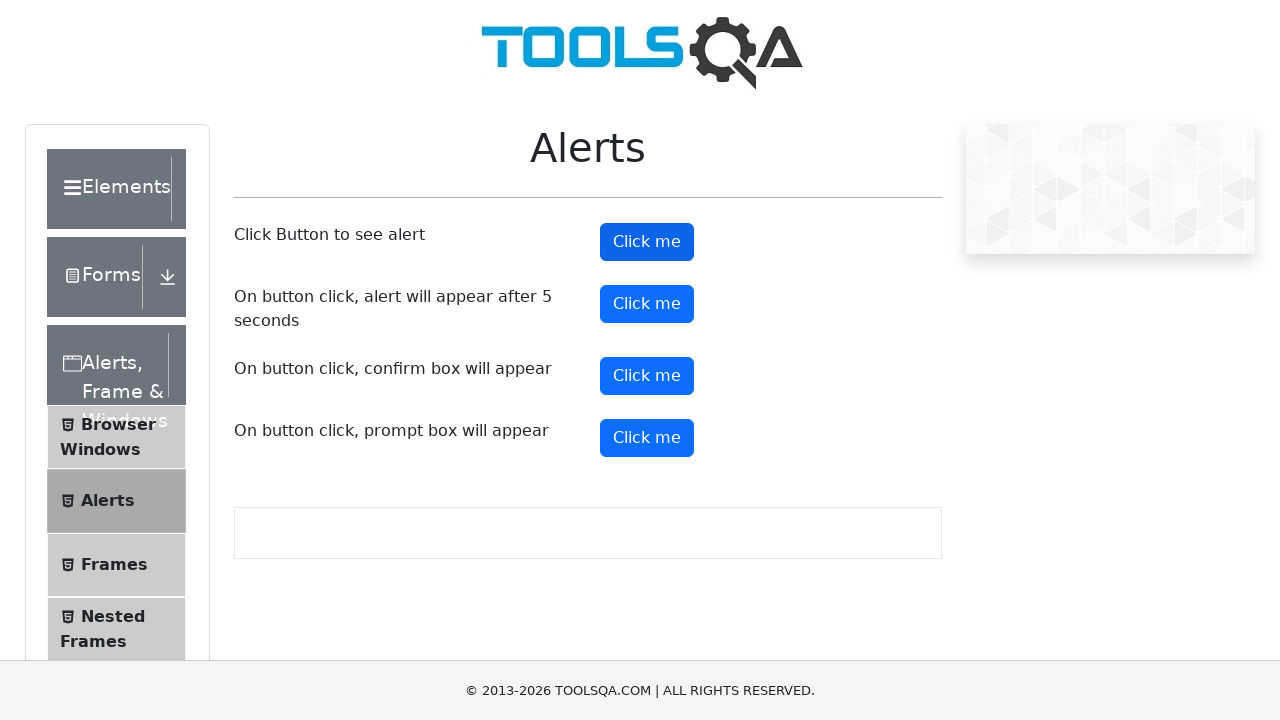

Set up dialog handler to accept alerts
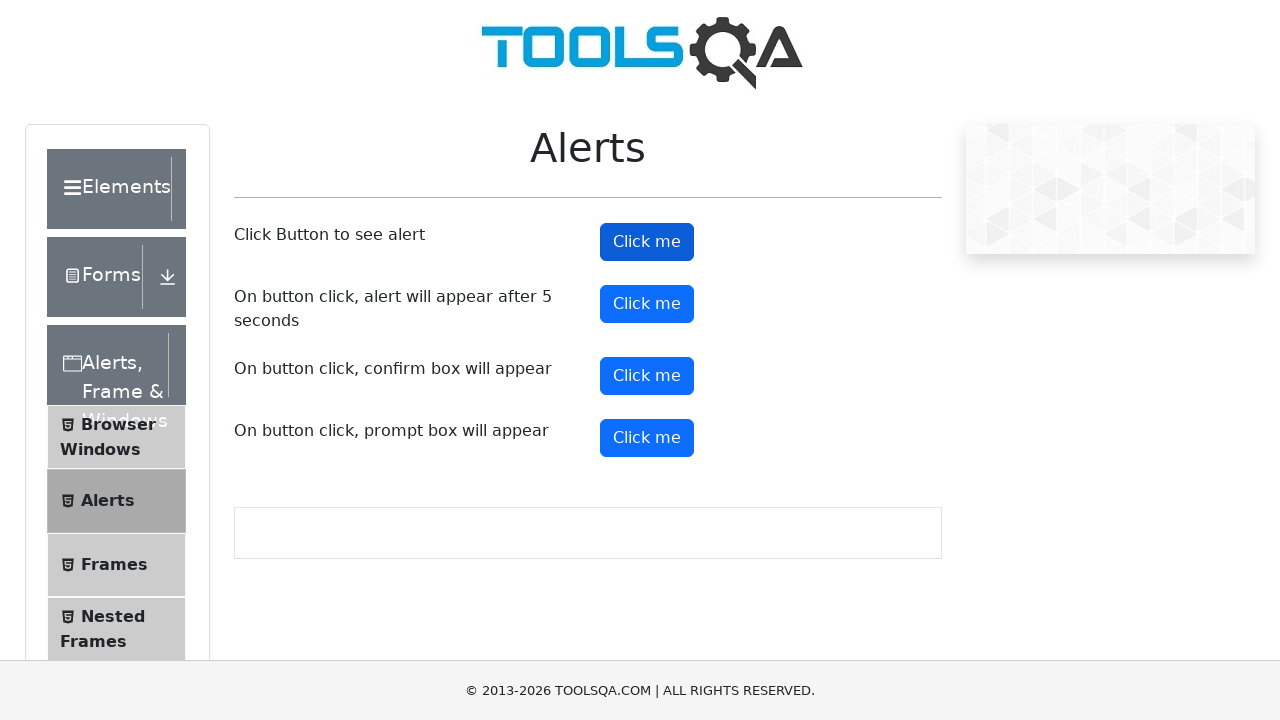

Waited 200ms for alert handling to complete
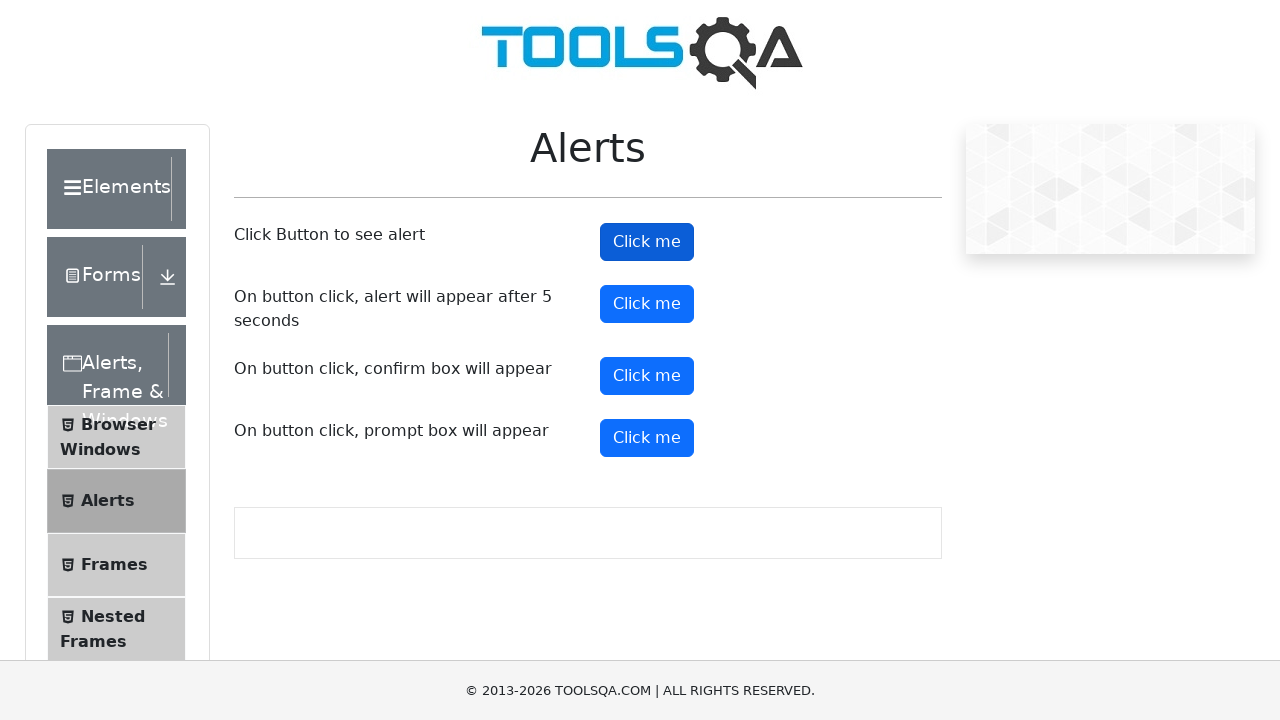

Clicked header text element on the page at (109, 189) on (//div[@class='header-text'])[1]
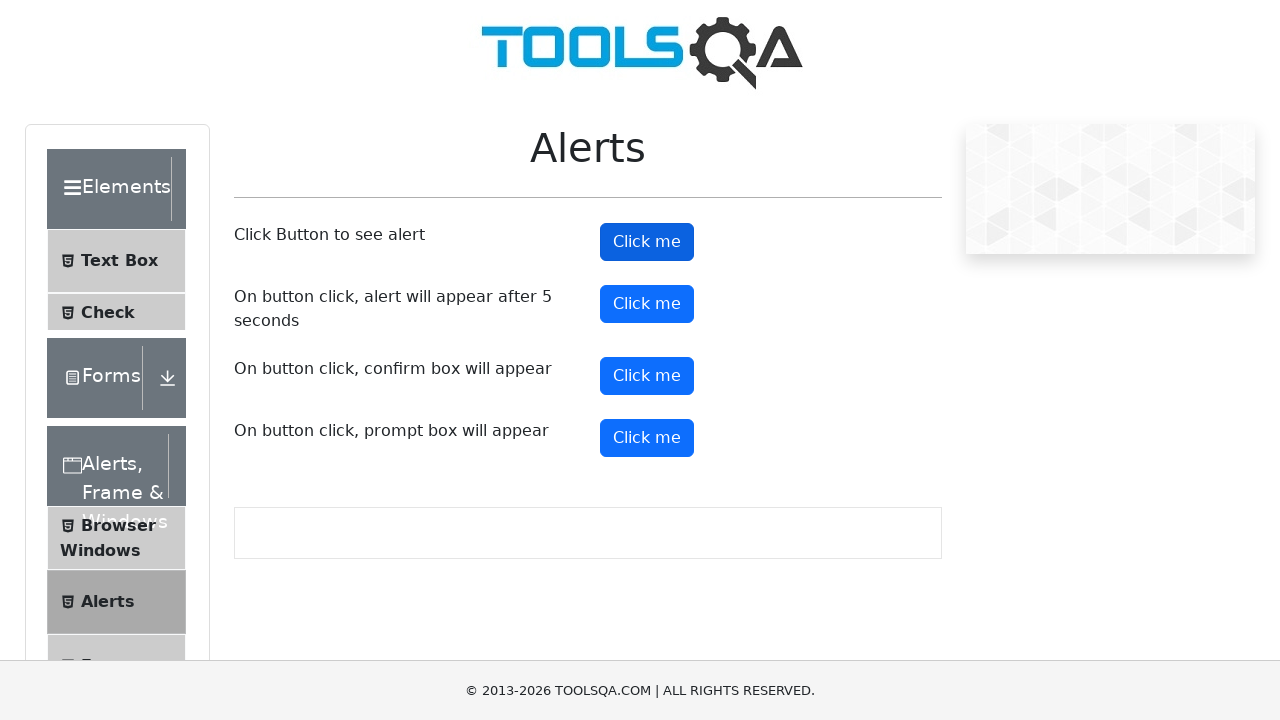

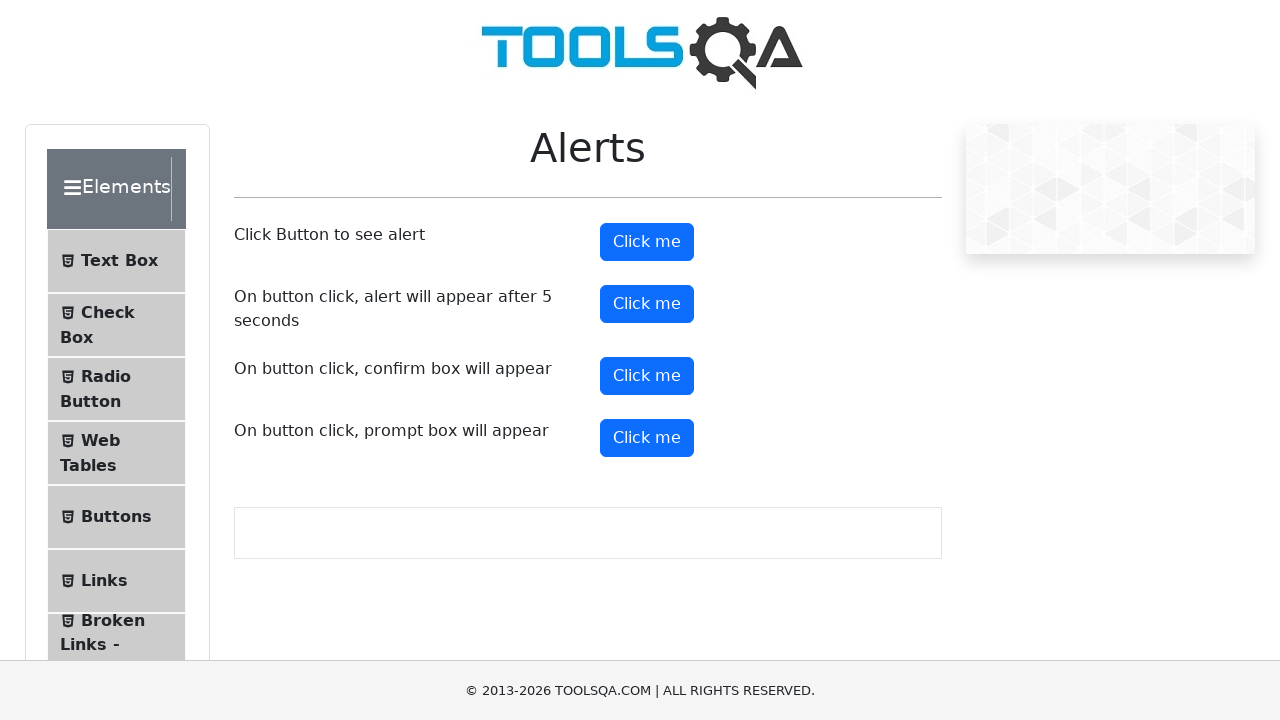